Tests that clicking the Email column header sorts the email values in ascending alphabetical order.

Starting URL: http://the-internet.herokuapp.com/tables

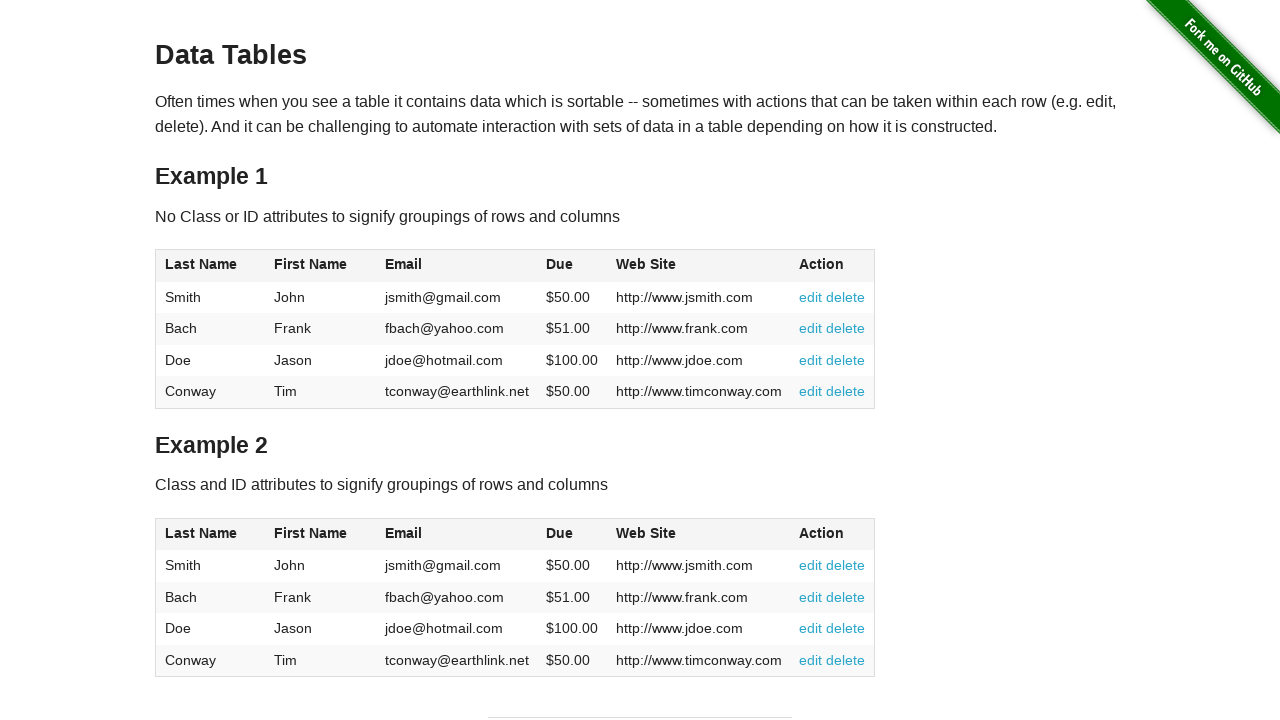

Clicked Email column header to sort at (457, 266) on #table1 thead tr th:nth-of-type(3)
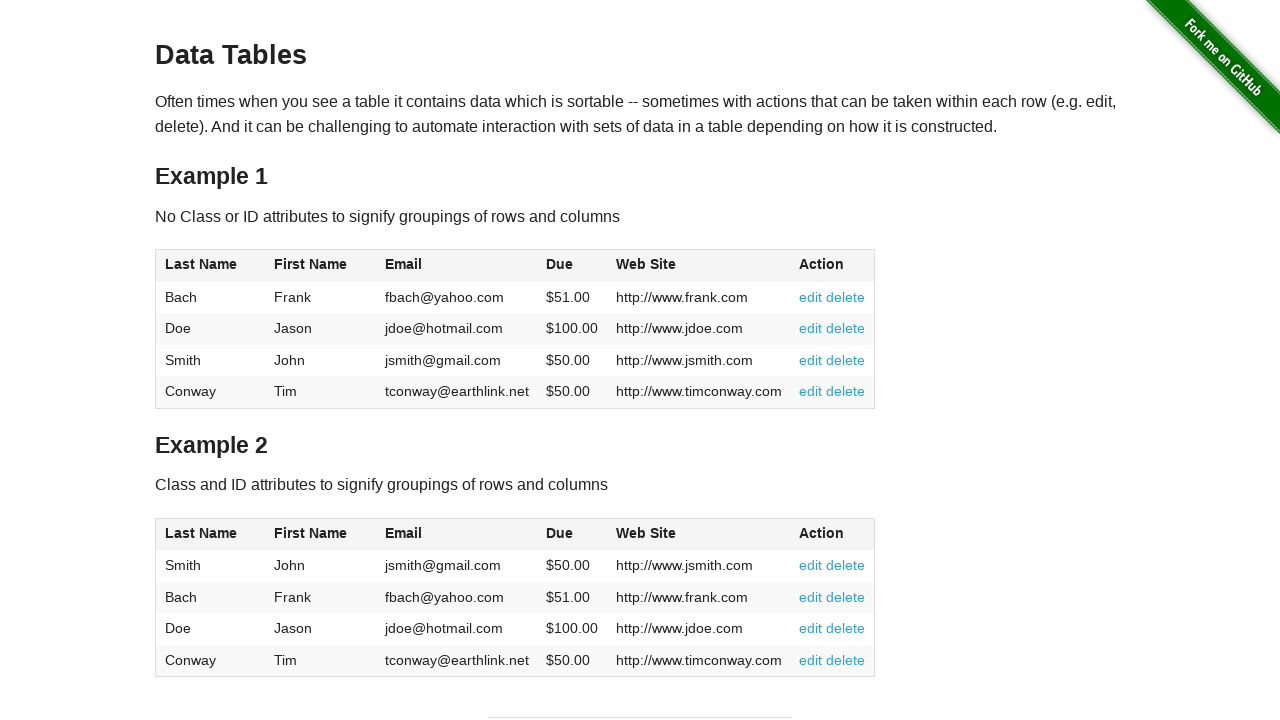

Email column data loaded and sorted in ascending alphabetical order
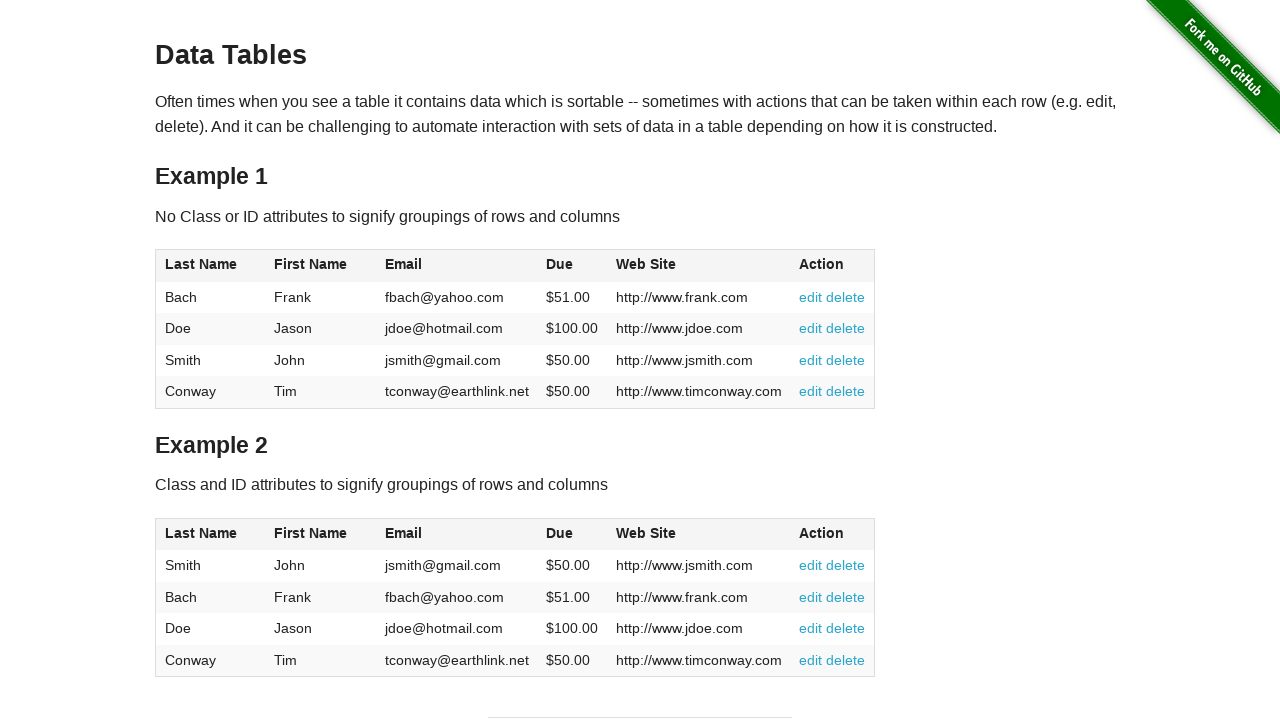

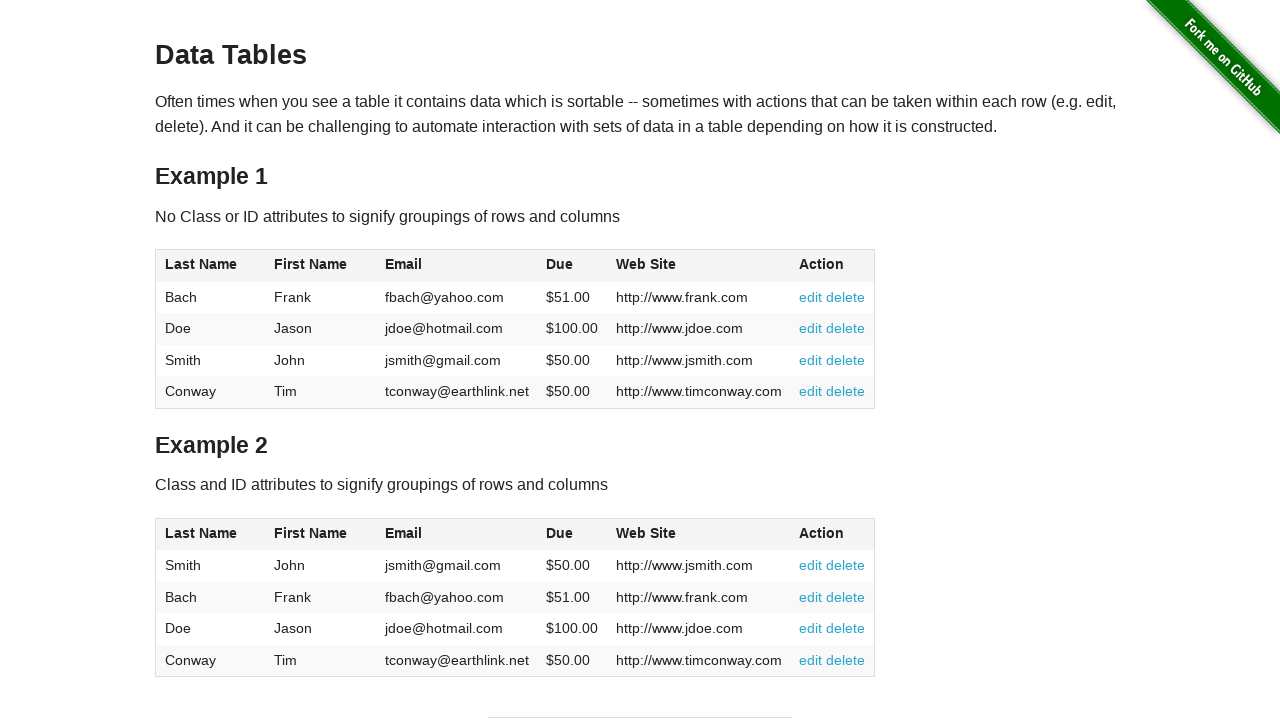